Tests creating new todo items by entering three different tasks and pressing Enter after each one.

Starting URL: https://demo.playwright.dev/todomvc/

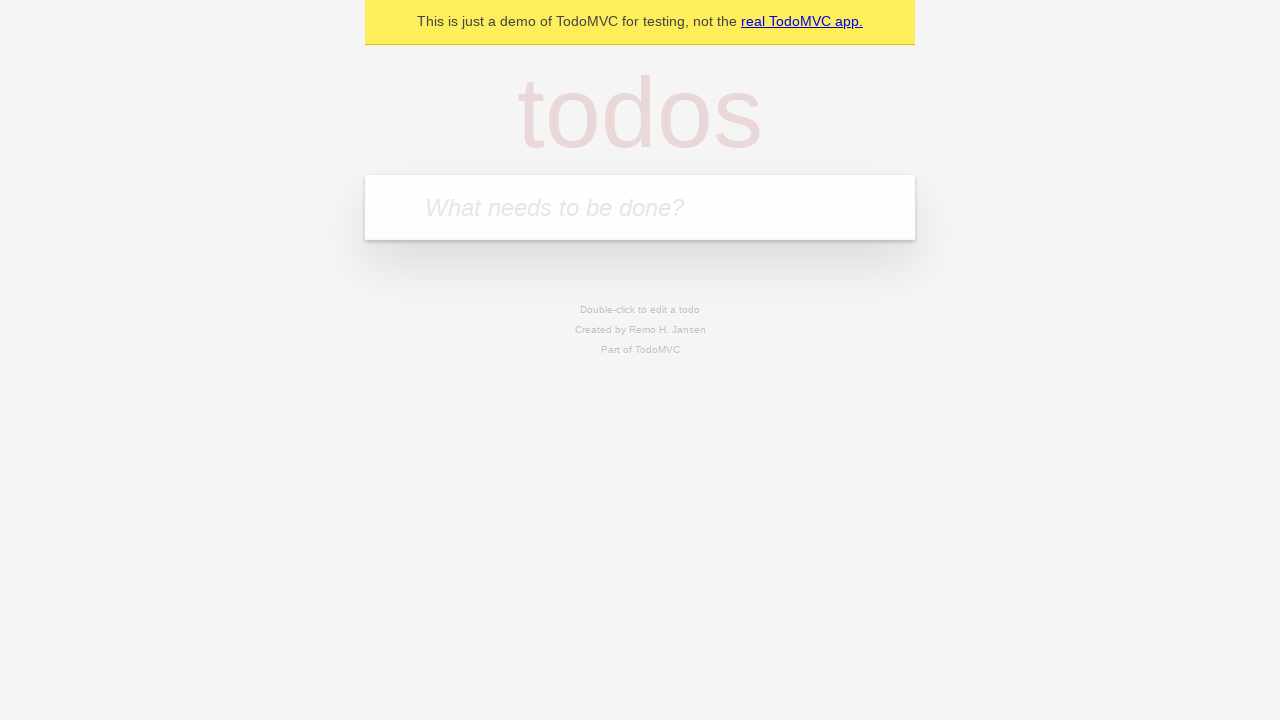

Clicked on the todo input field at (640, 207) on internal:attr=[placeholder="What needs to be done?"i]
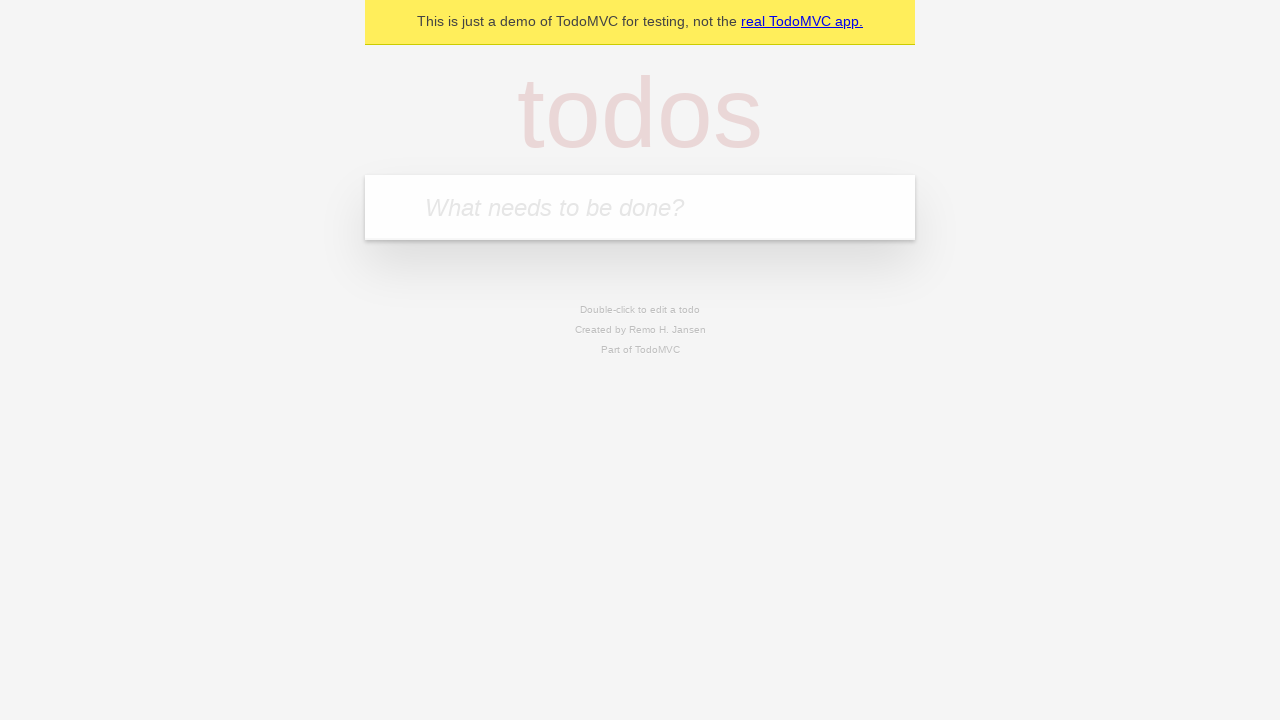

Filled first todo item: 'Написати тест' on internal:attr=[placeholder="What needs to be done?"i]
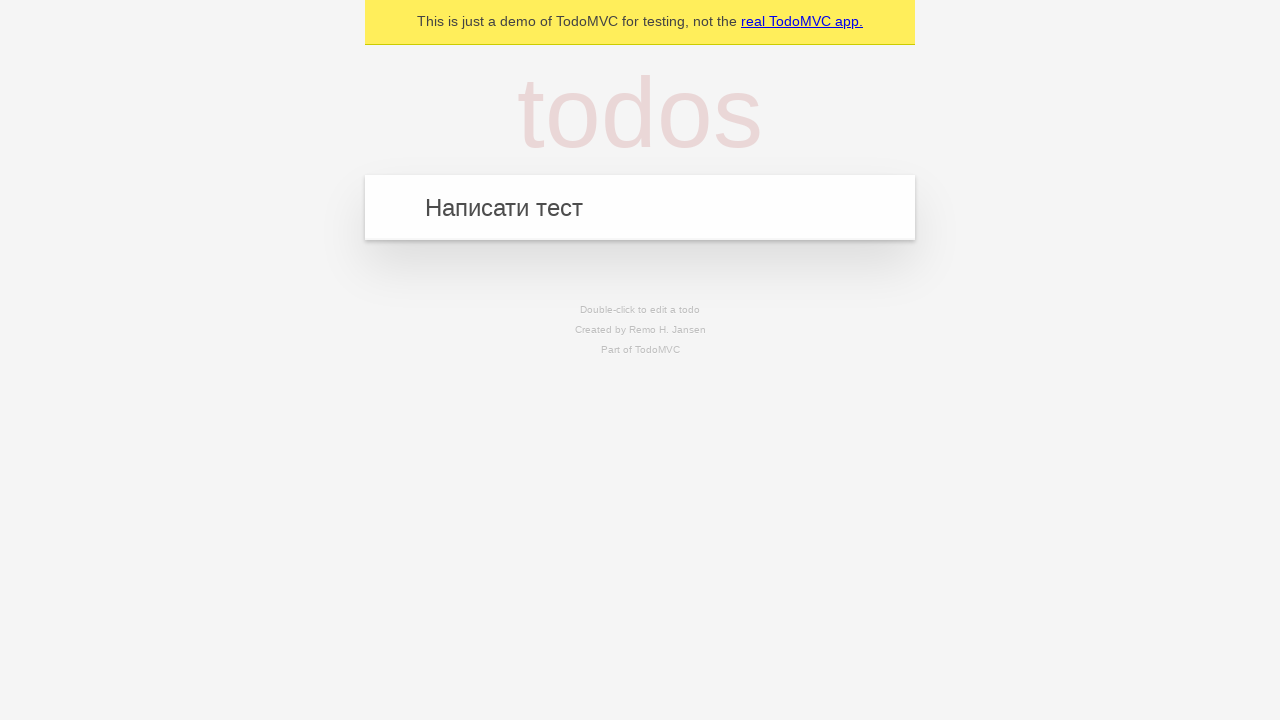

Pressed Enter to create first todo item on internal:attr=[placeholder="What needs to be done?"i]
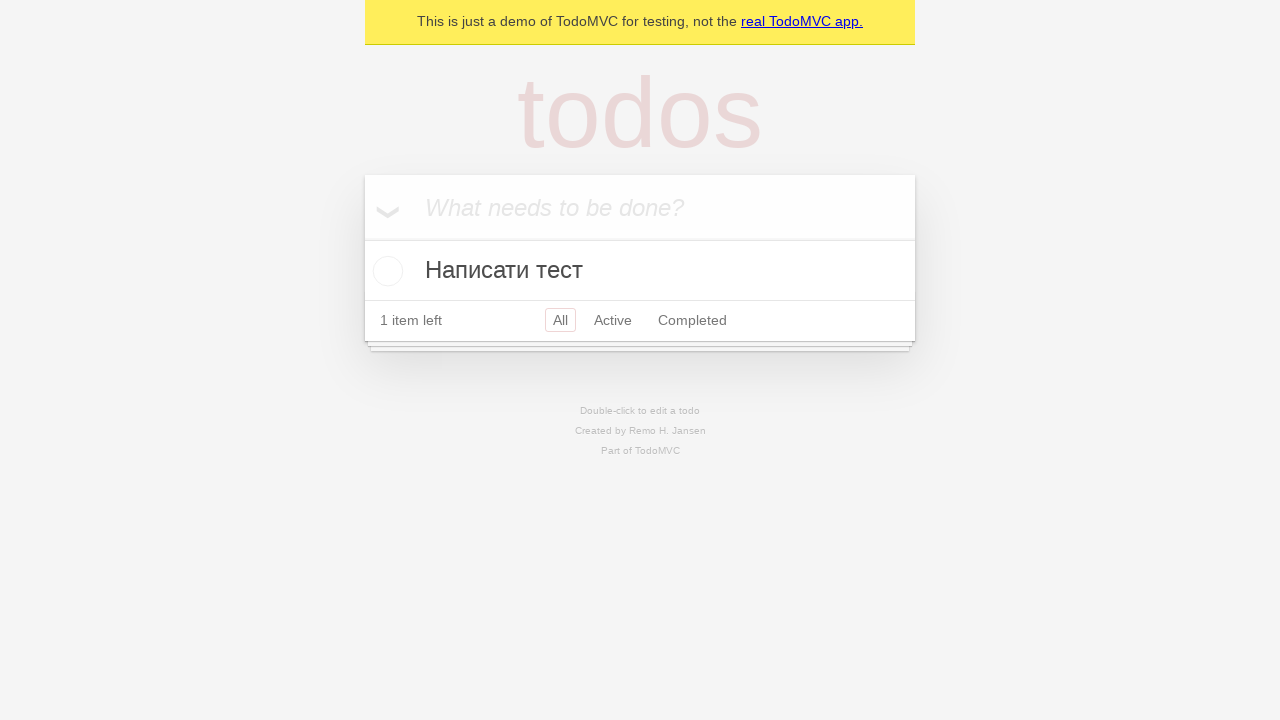

Filled second todo item: 'Написати ще один тест' on internal:attr=[placeholder="What needs to be done?"i]
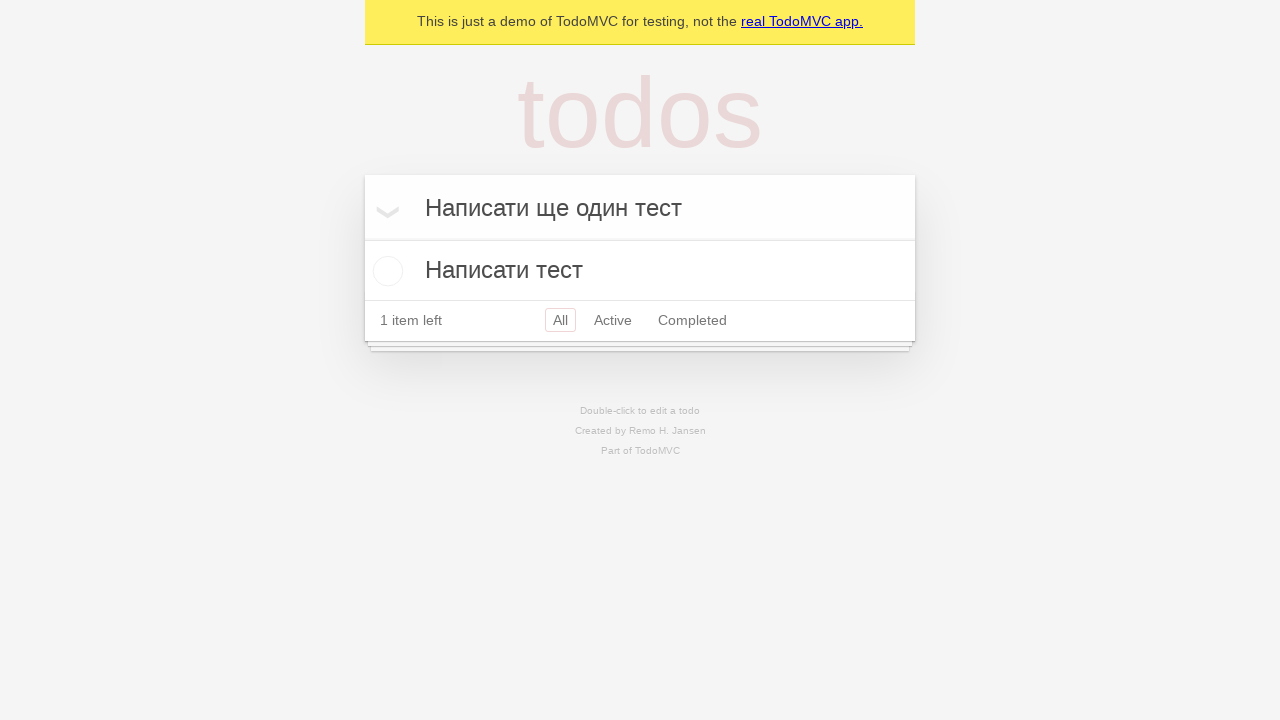

Pressed Enter to create second todo item on internal:attr=[placeholder="What needs to be done?"i]
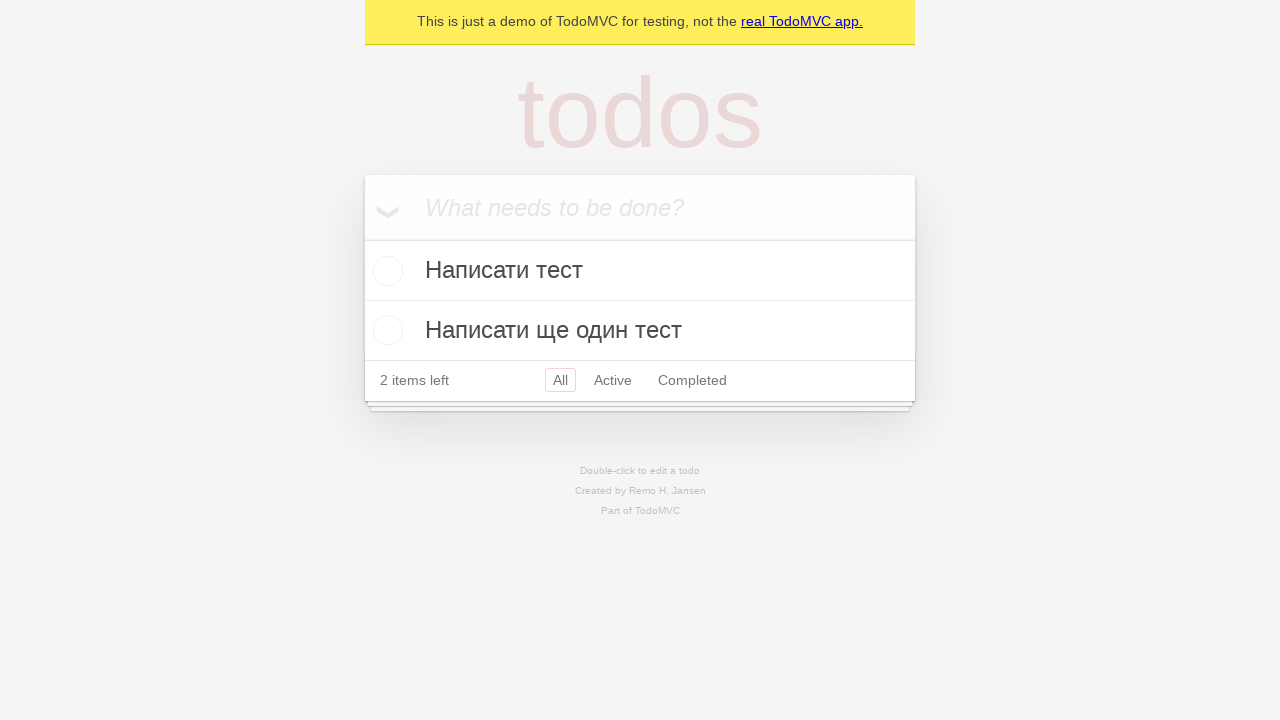

Filled third todo item: 'Та ще один тест)' on internal:attr=[placeholder="What needs to be done?"i]
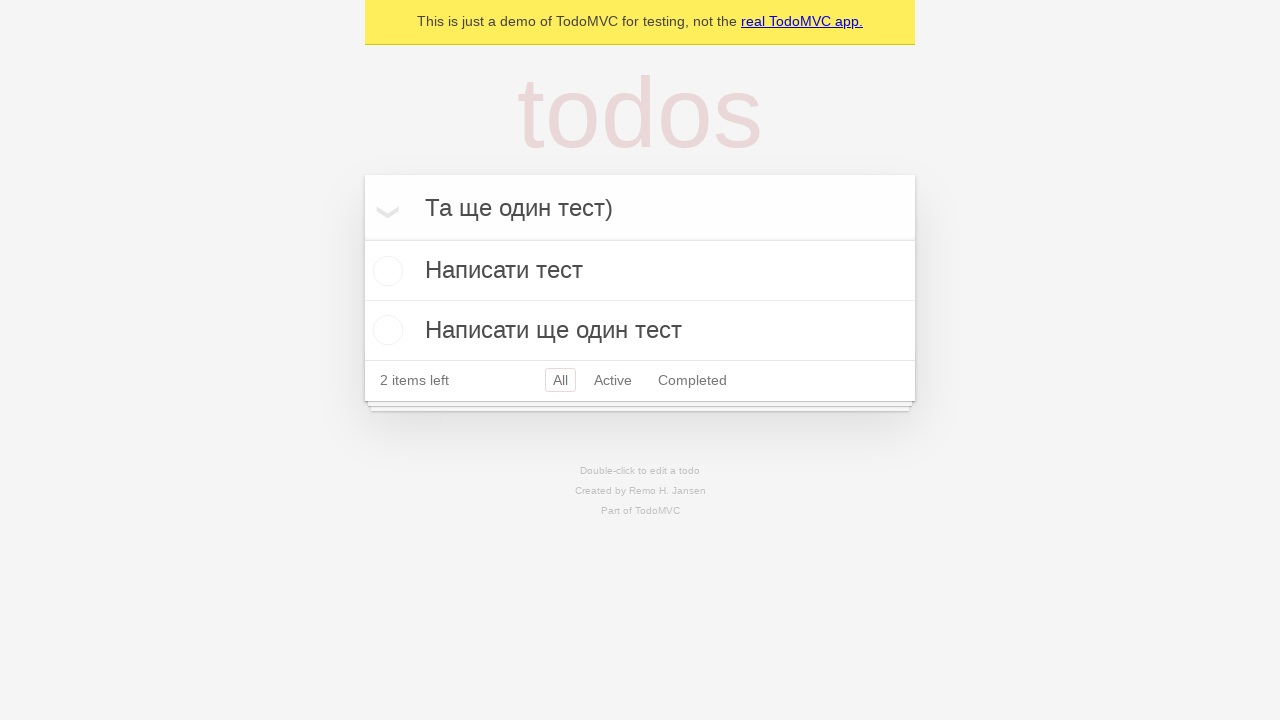

Pressed Enter to create third todo item on internal:attr=[placeholder="What needs to be done?"i]
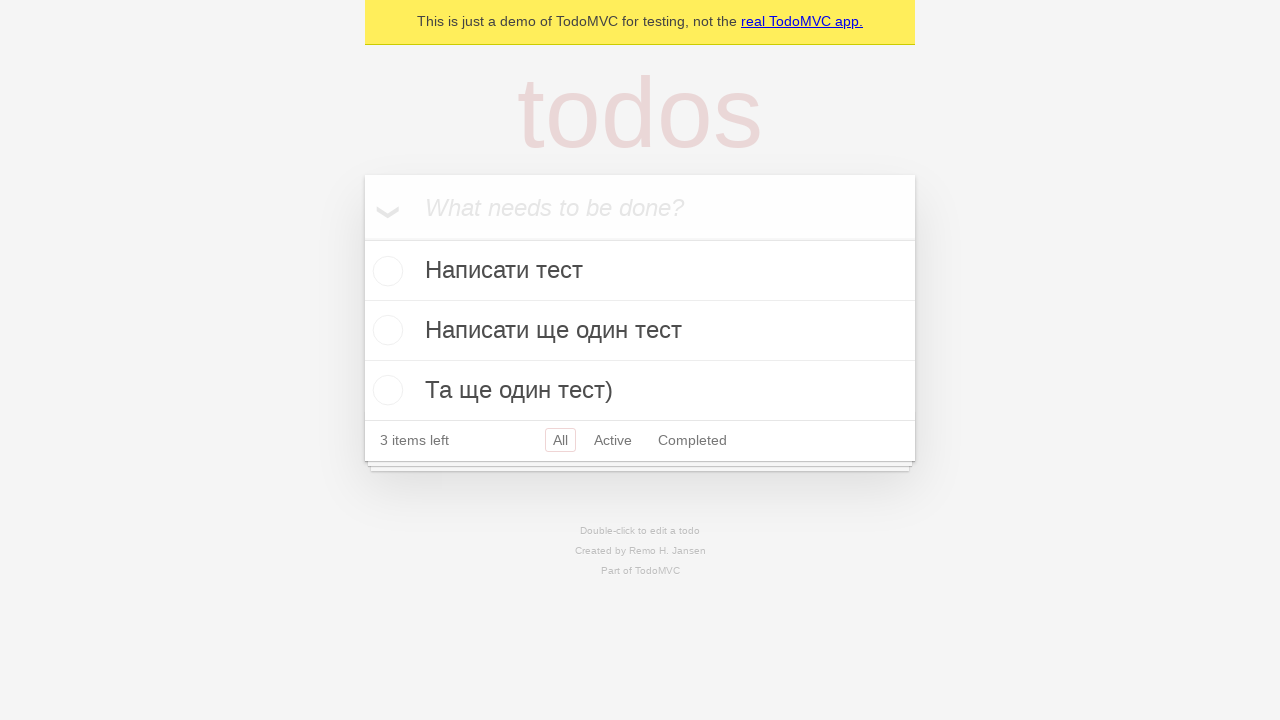

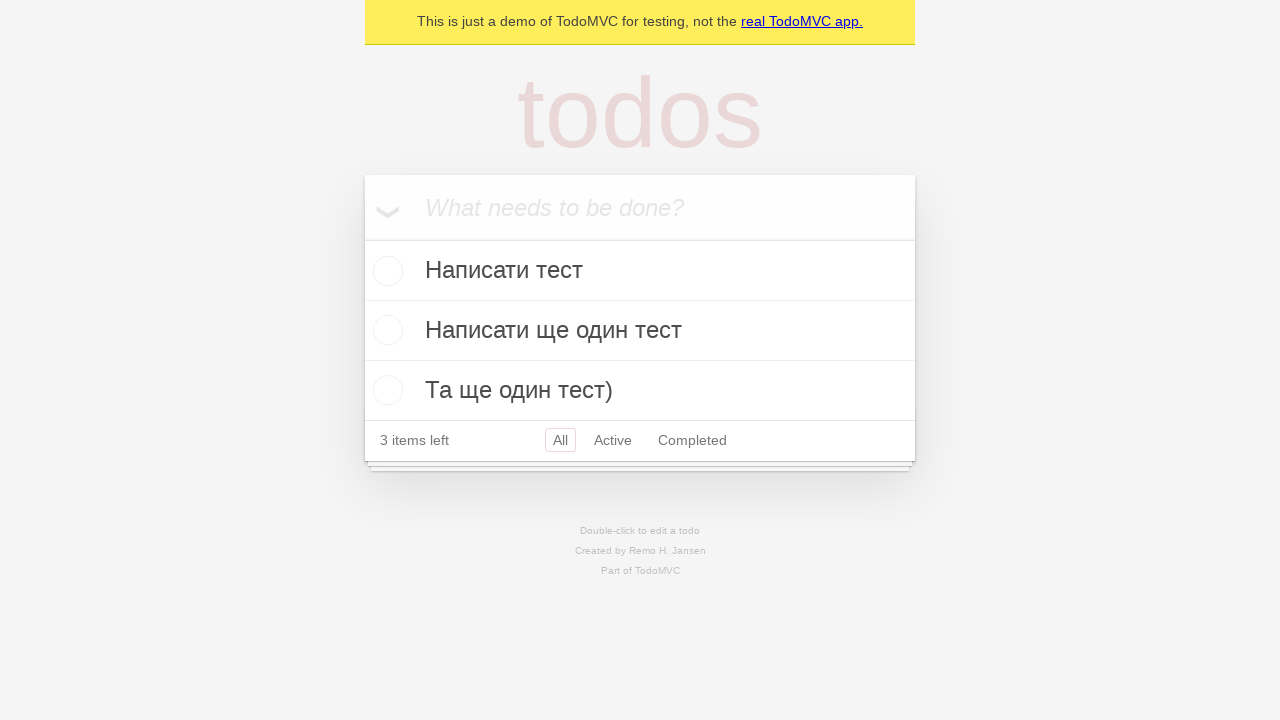